Simple navigation test that loads the Tech With Tim website homepage

Starting URL: https://www.techwithtim.net/

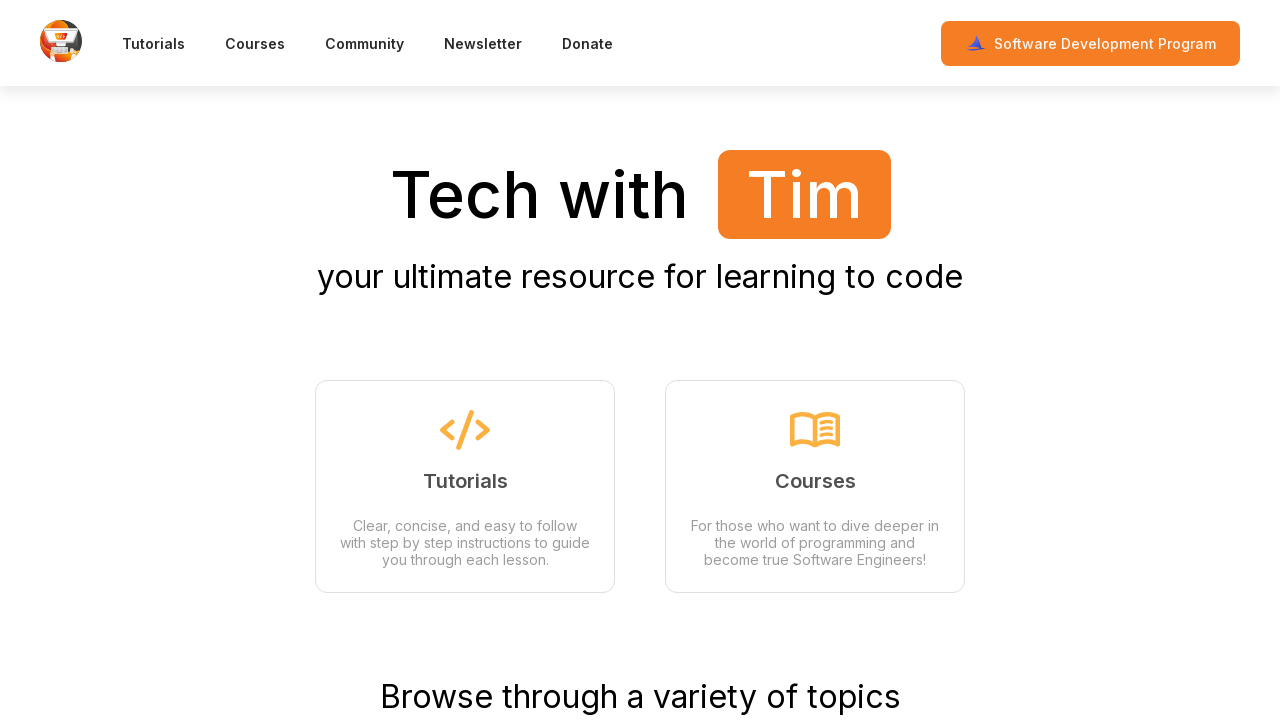

Tech With Tim homepage loaded (domcontentloaded)
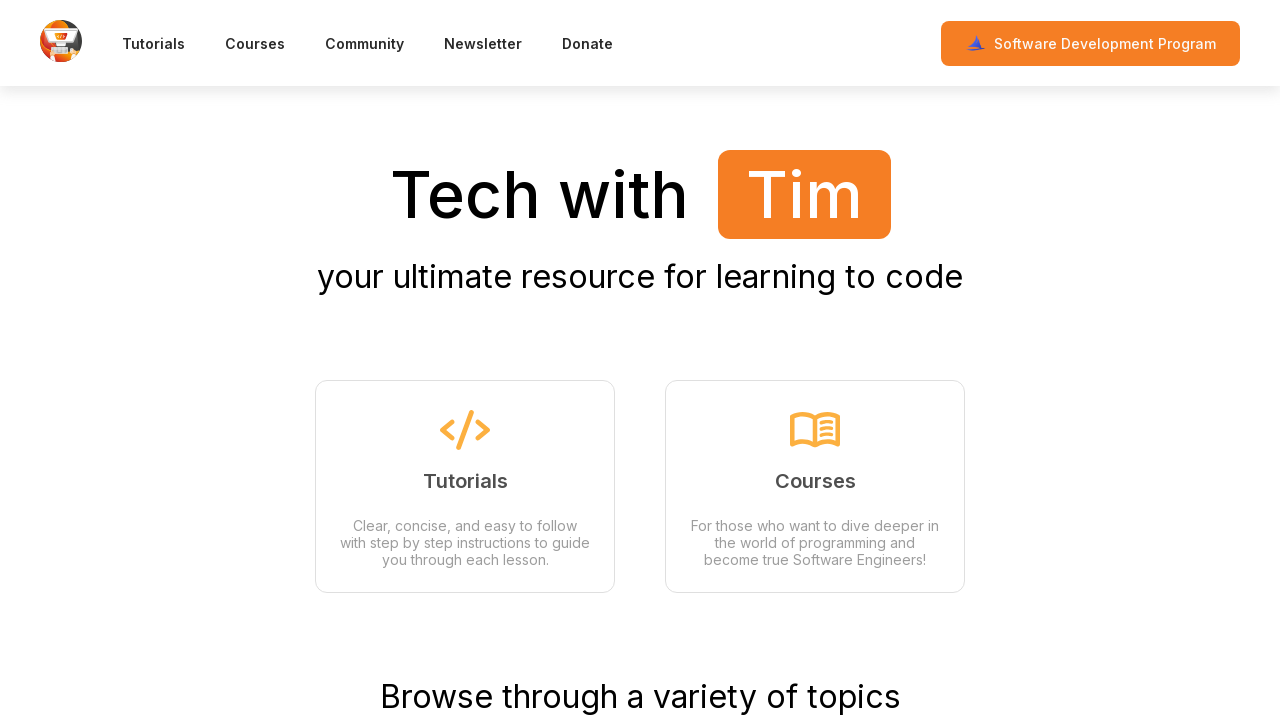

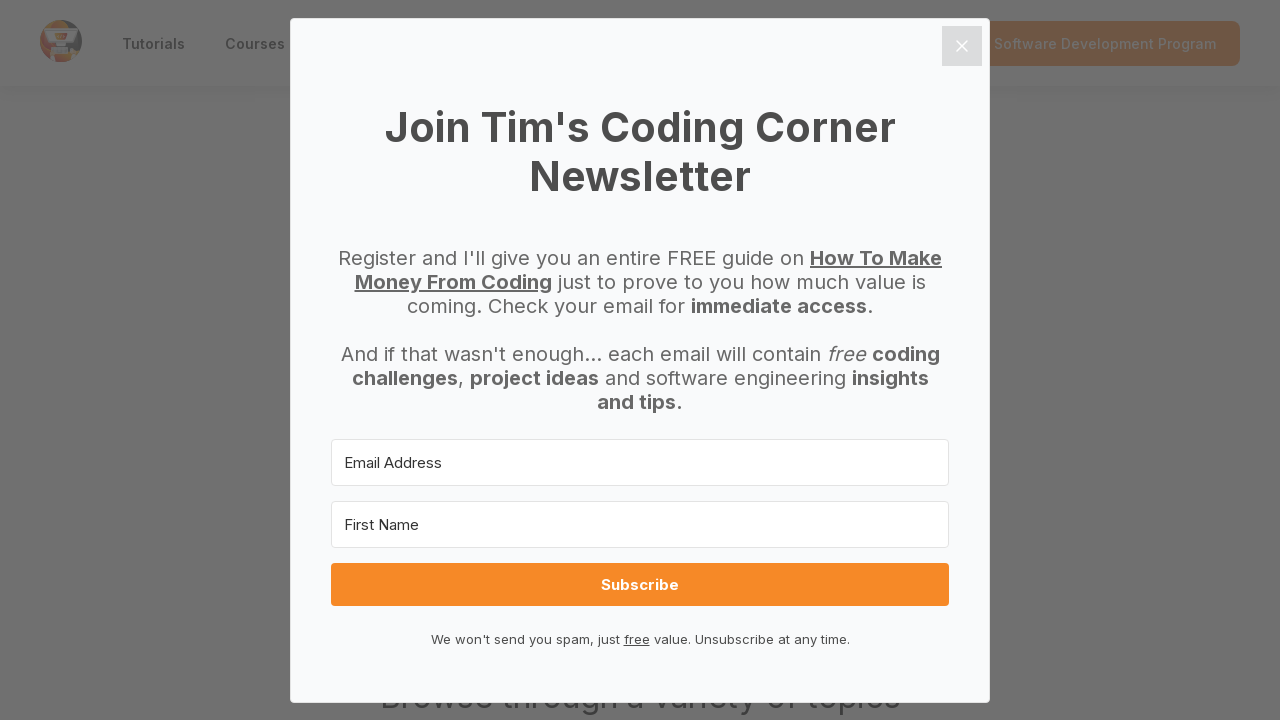